Tests the number validator by entering a correct number (81) and verifies the square root calculation result is shown in an alert

Starting URL: https://kristinek.github.io/site/tasks/enter_a_number

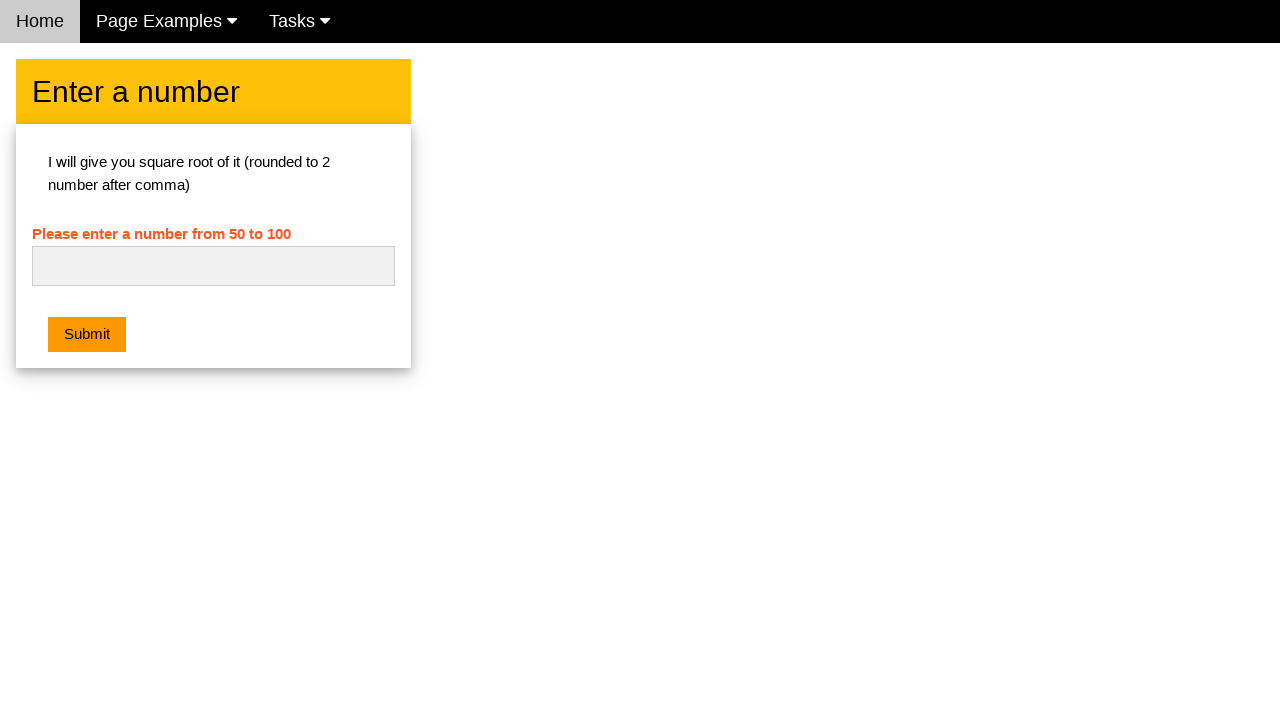

Set up dialog handler to capture alert messages
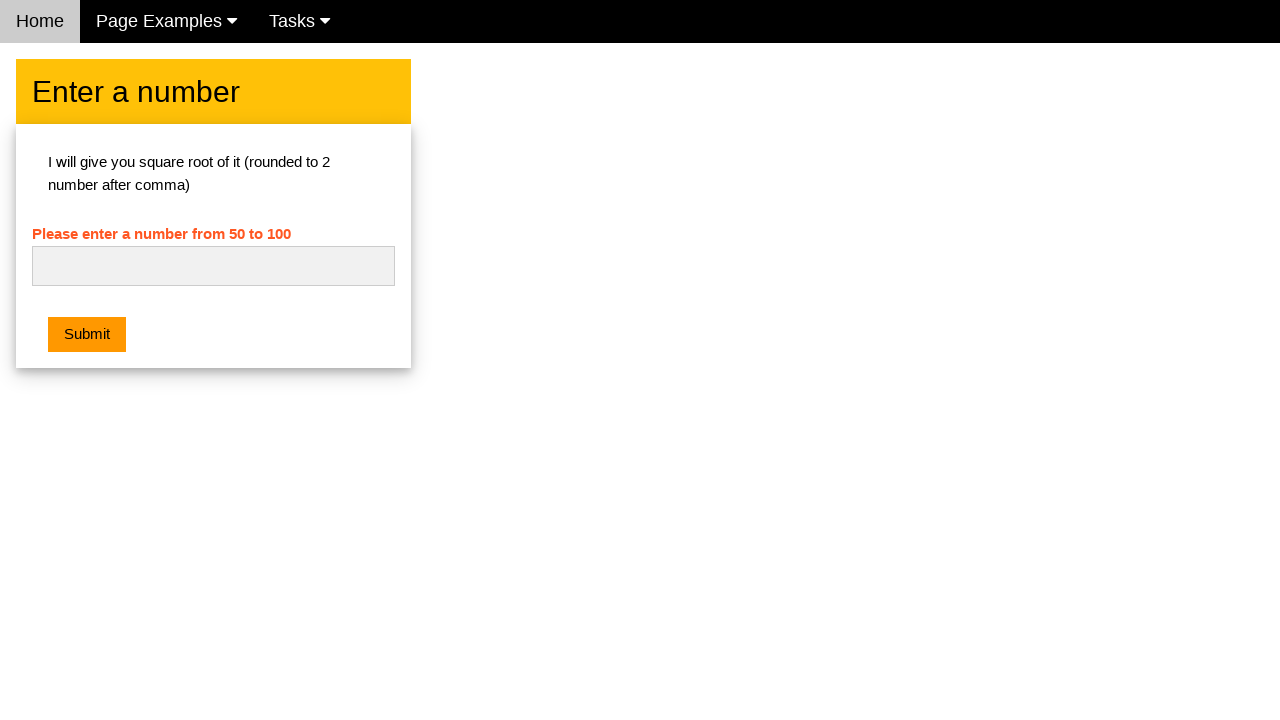

Entered the number 81 in the input field on input#numb
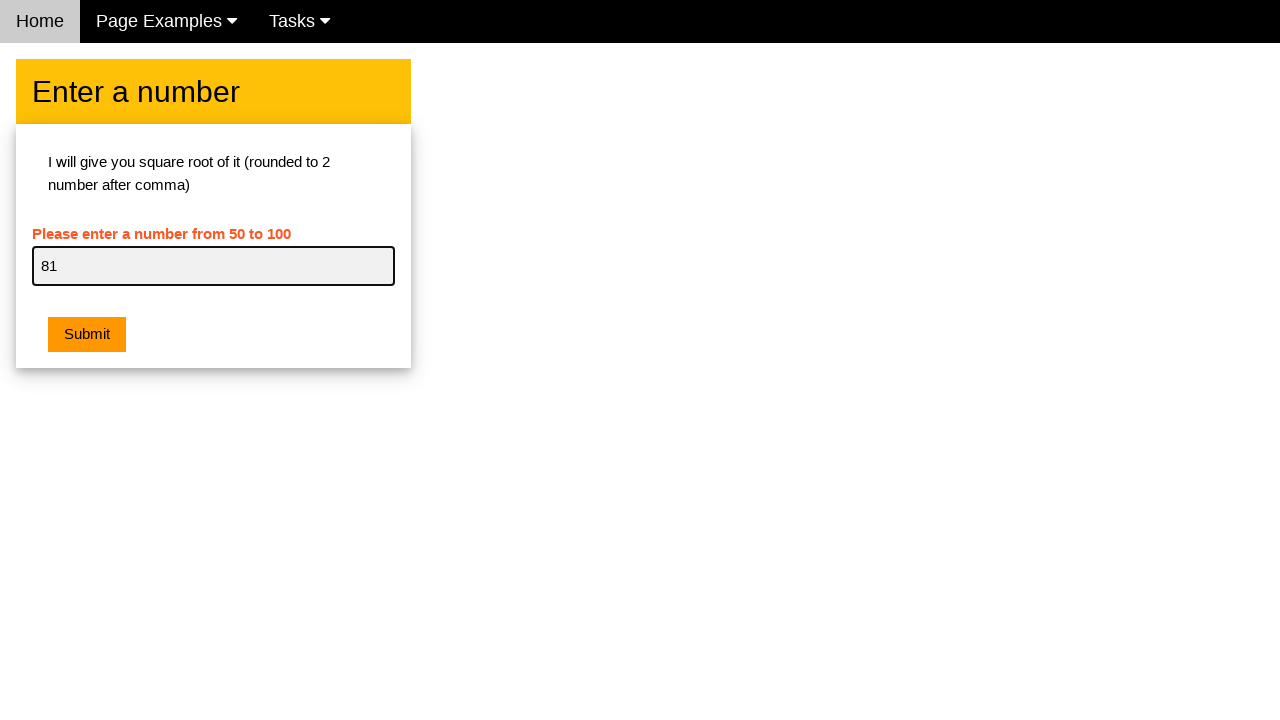

Clicked the submit button to validate the number at (87, 335) on button.w3-btn.w3-orange.w3-margin
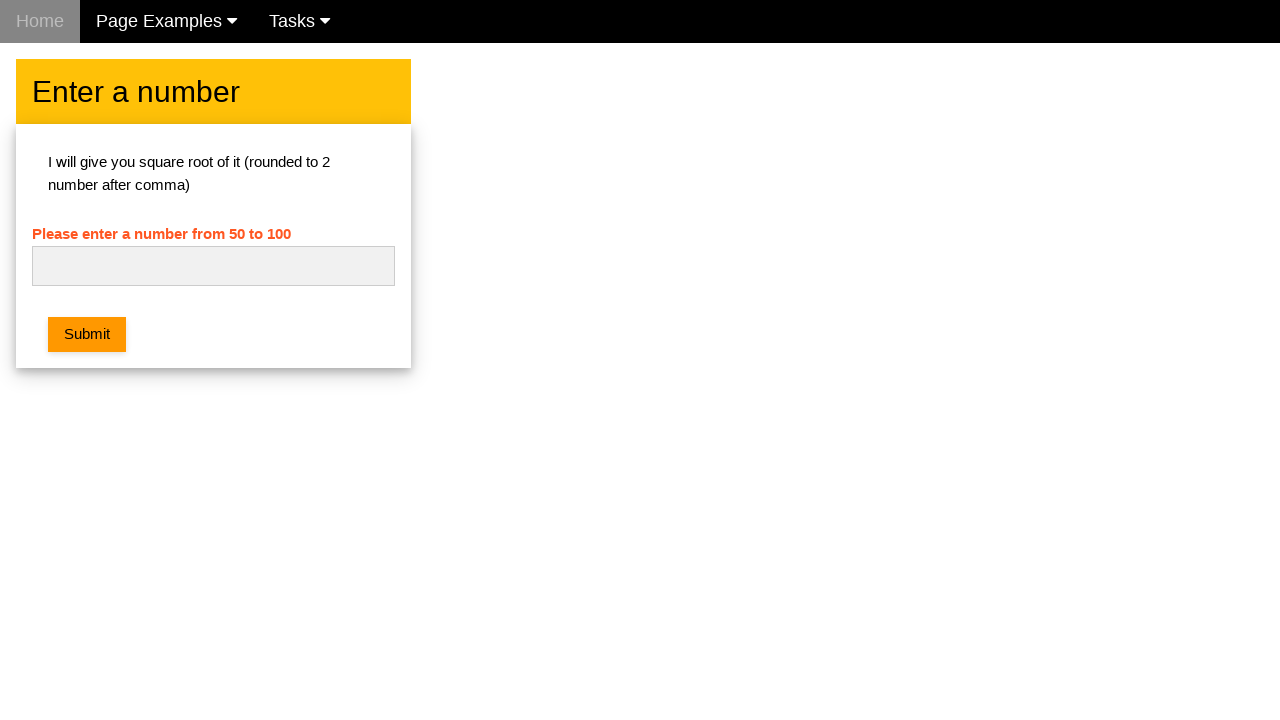

Waited for dialog to be processed
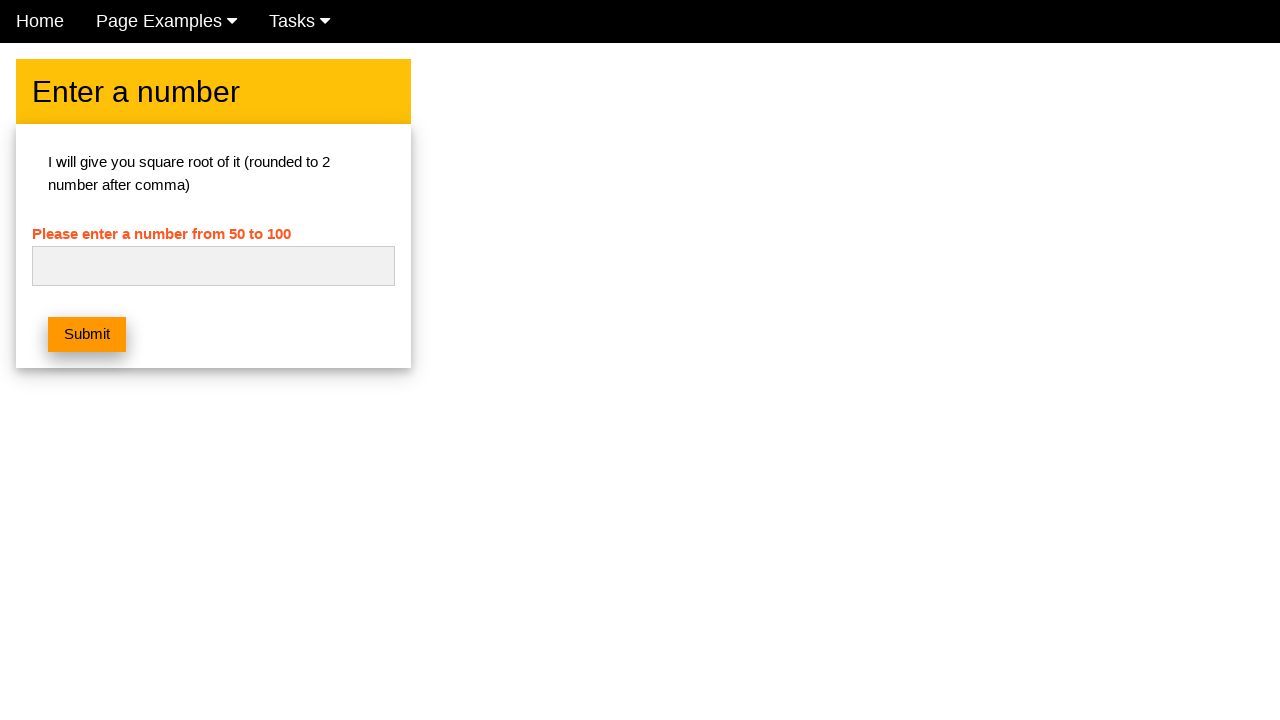

Verified alert message shows 'Square root of 81 is 9.00'
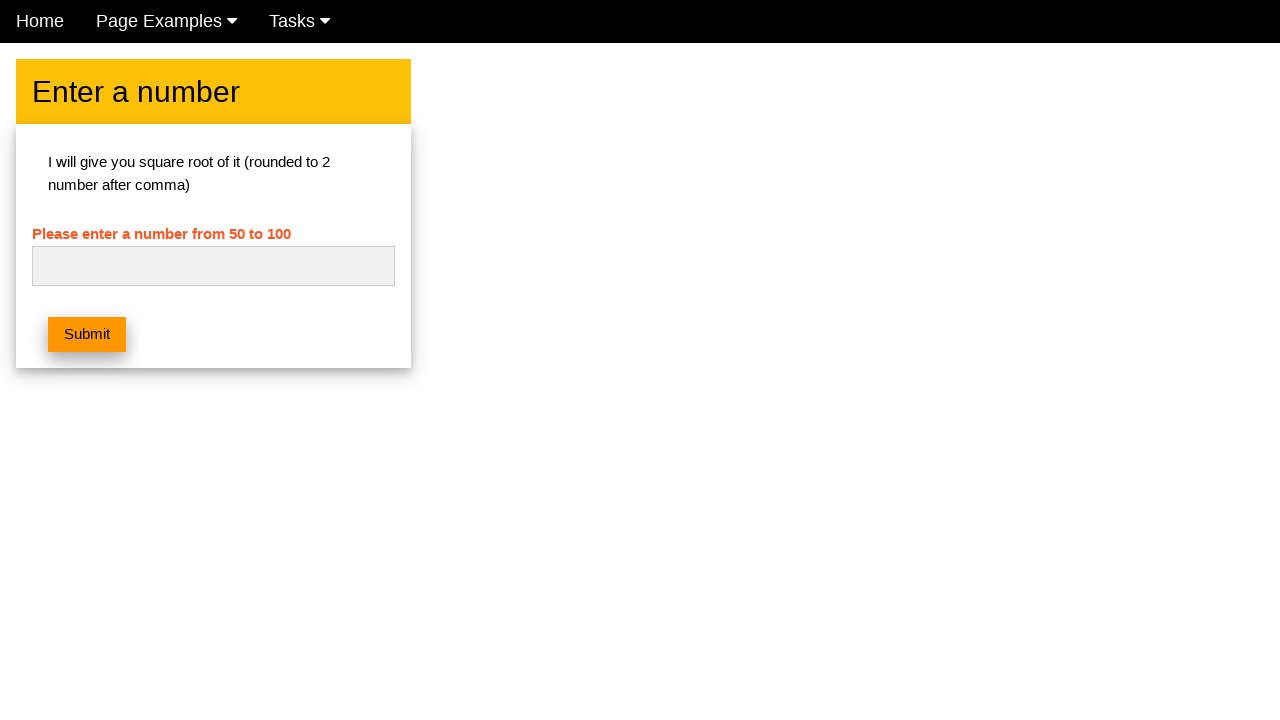

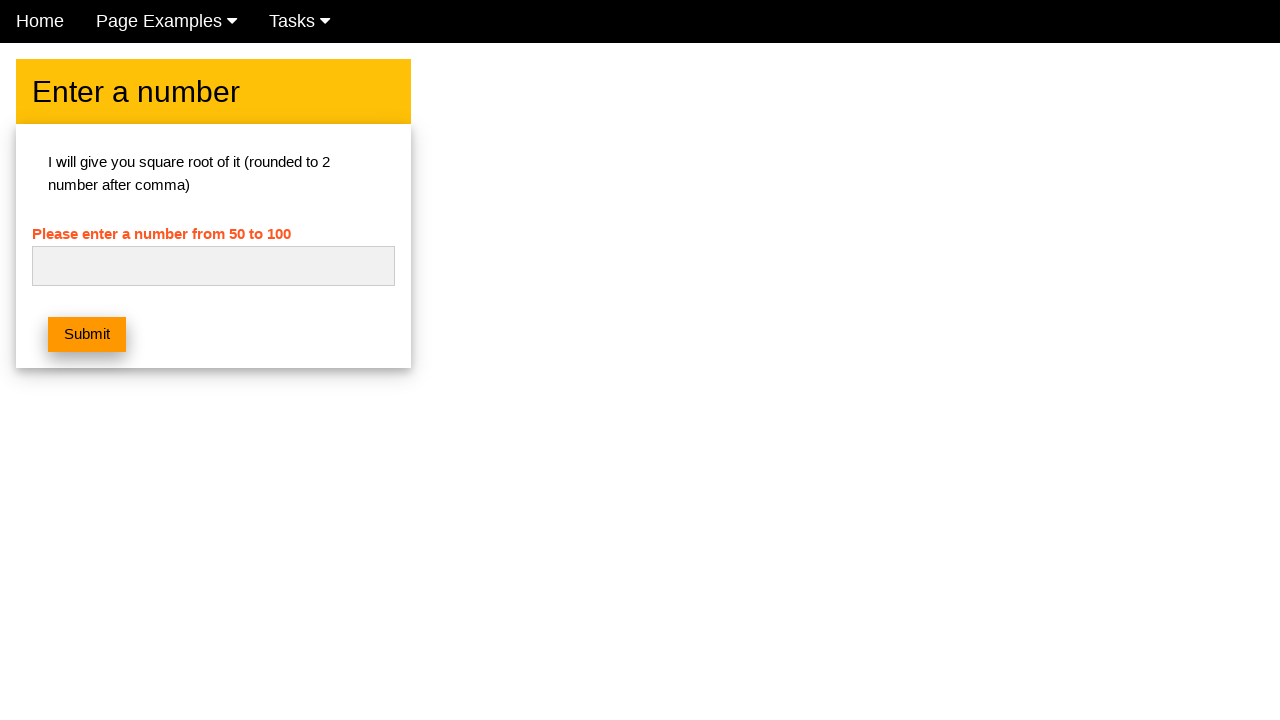